Tests basic window operations by maximizing and making the browser fullscreen

Starting URL: https://testerhome.com/

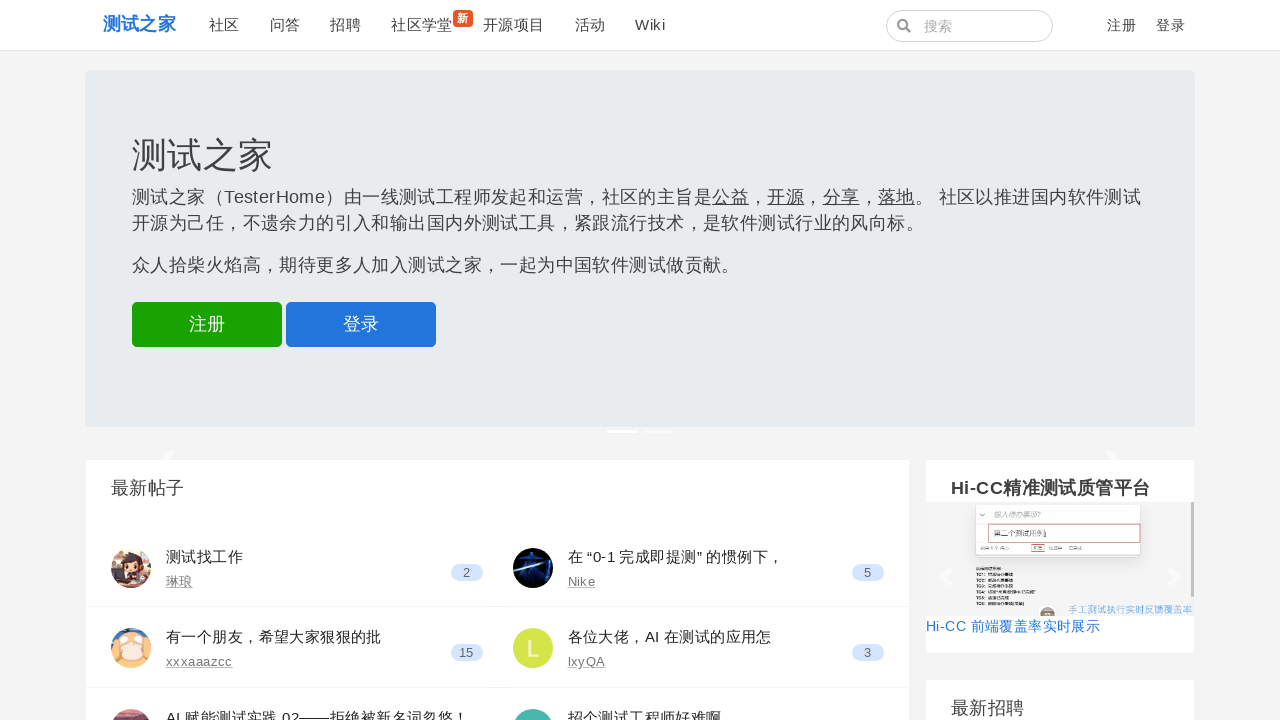

Page loaded - domcontentloaded event fired
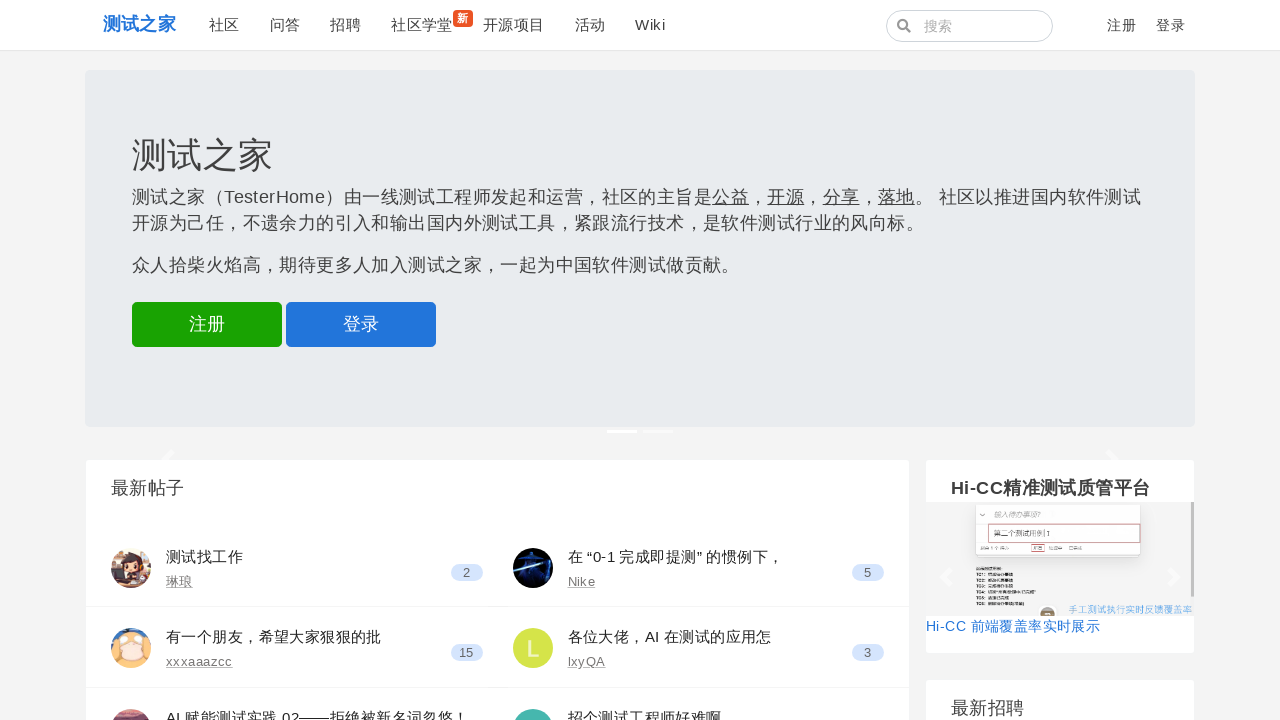

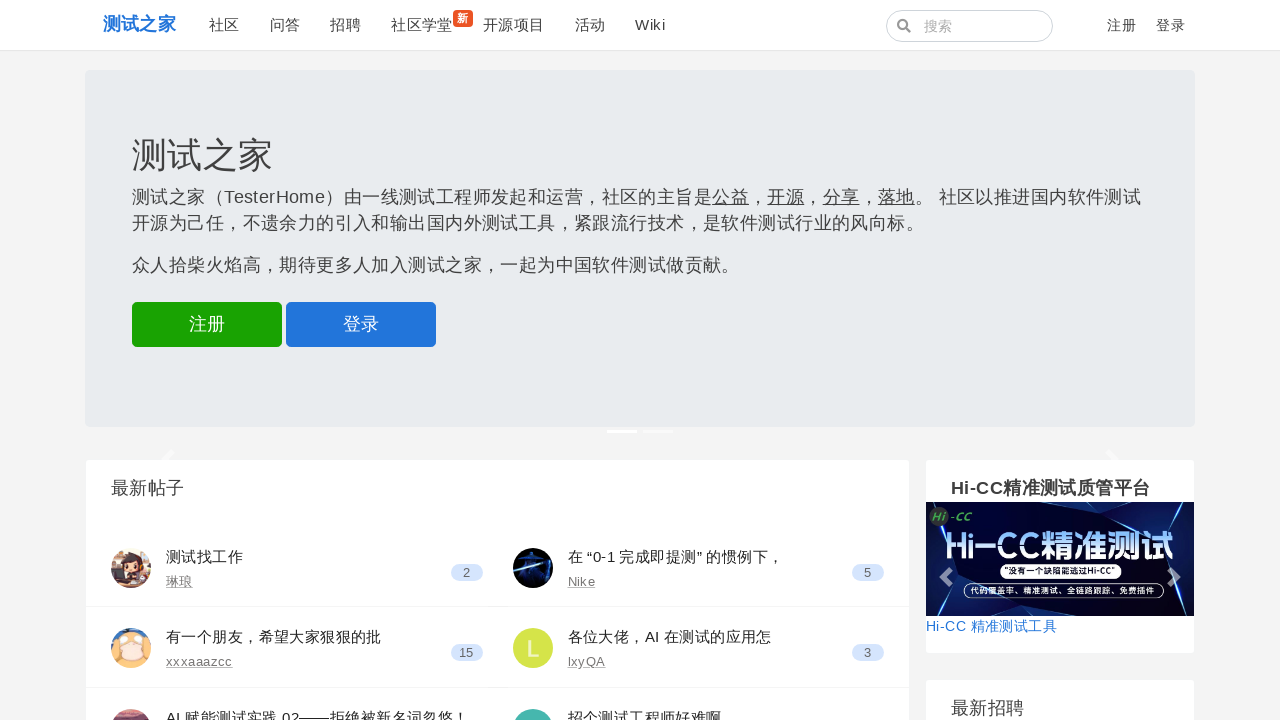